Tests iframe handling by switching into nested frames, clicking buttons inside them, and switching back to the main content

Starting URL: https://www.leafground.com/frame.xhtml

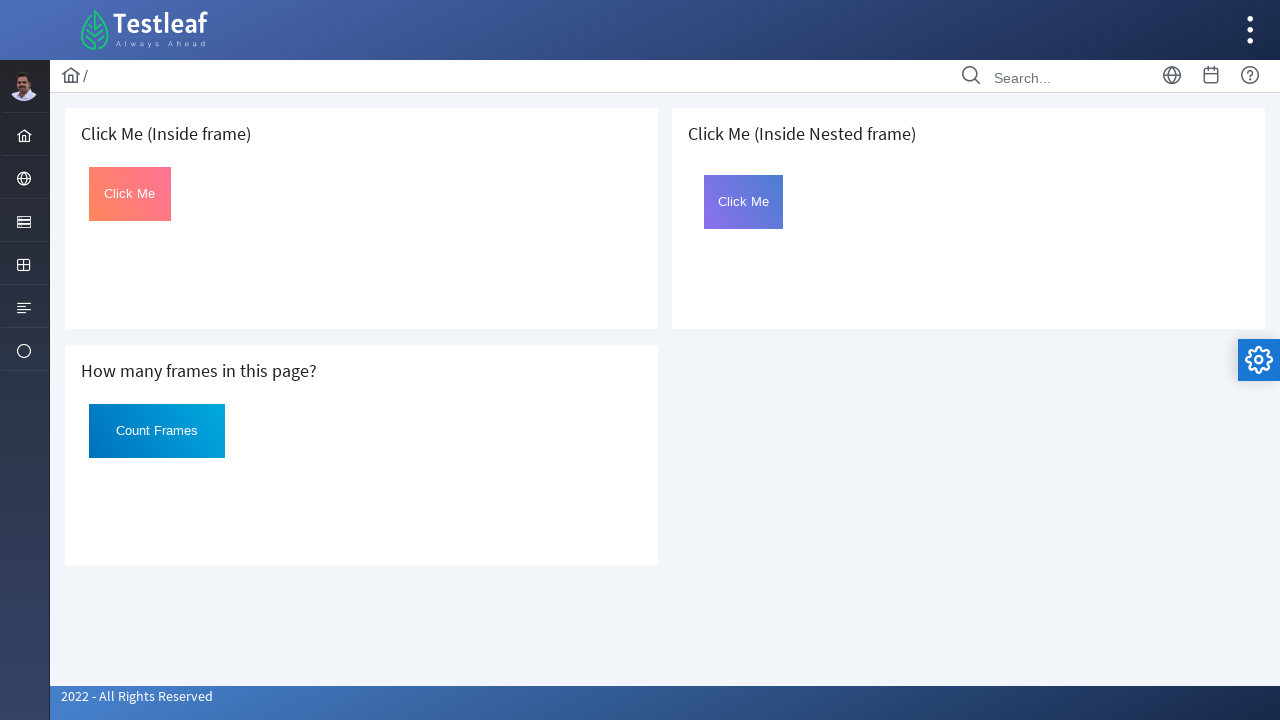

Located the first frame with src='default.xhtml'
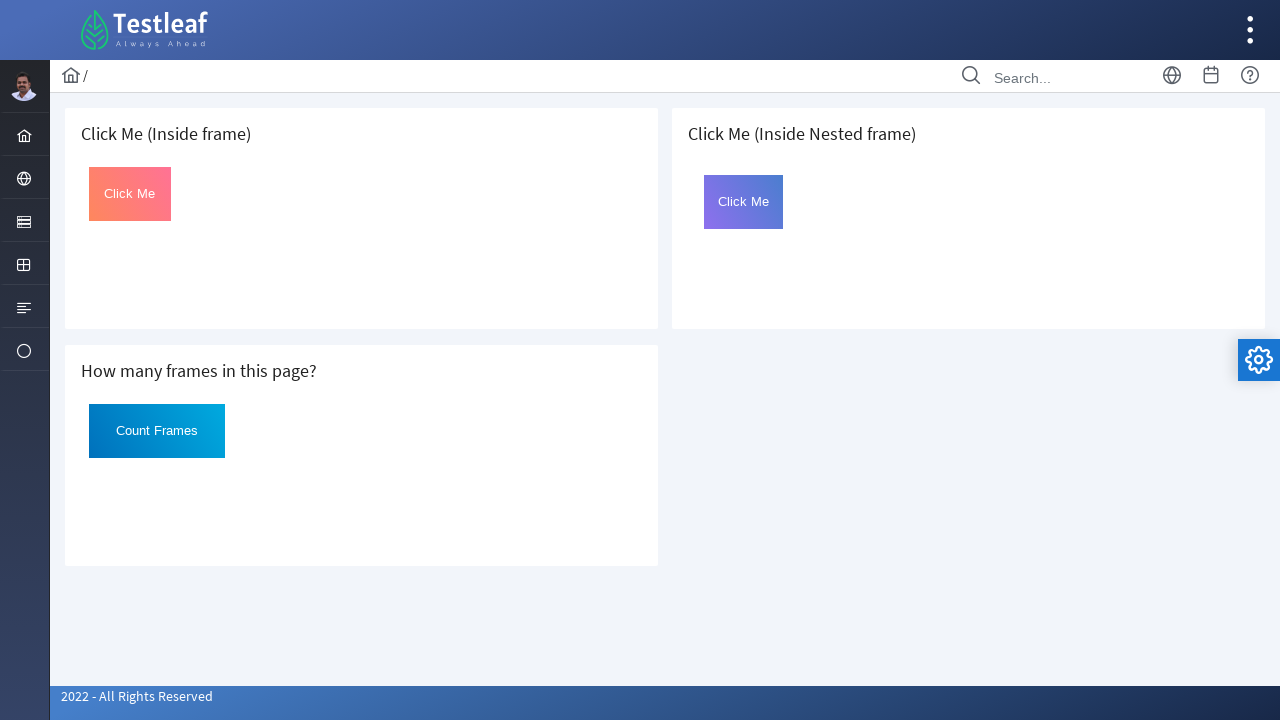

Clicked the 'Click Me' button inside the first frame at (130, 194) on xpath=//*[@src='default.xhtml'] >> internal:control=enter-frame >> xpath=//butto
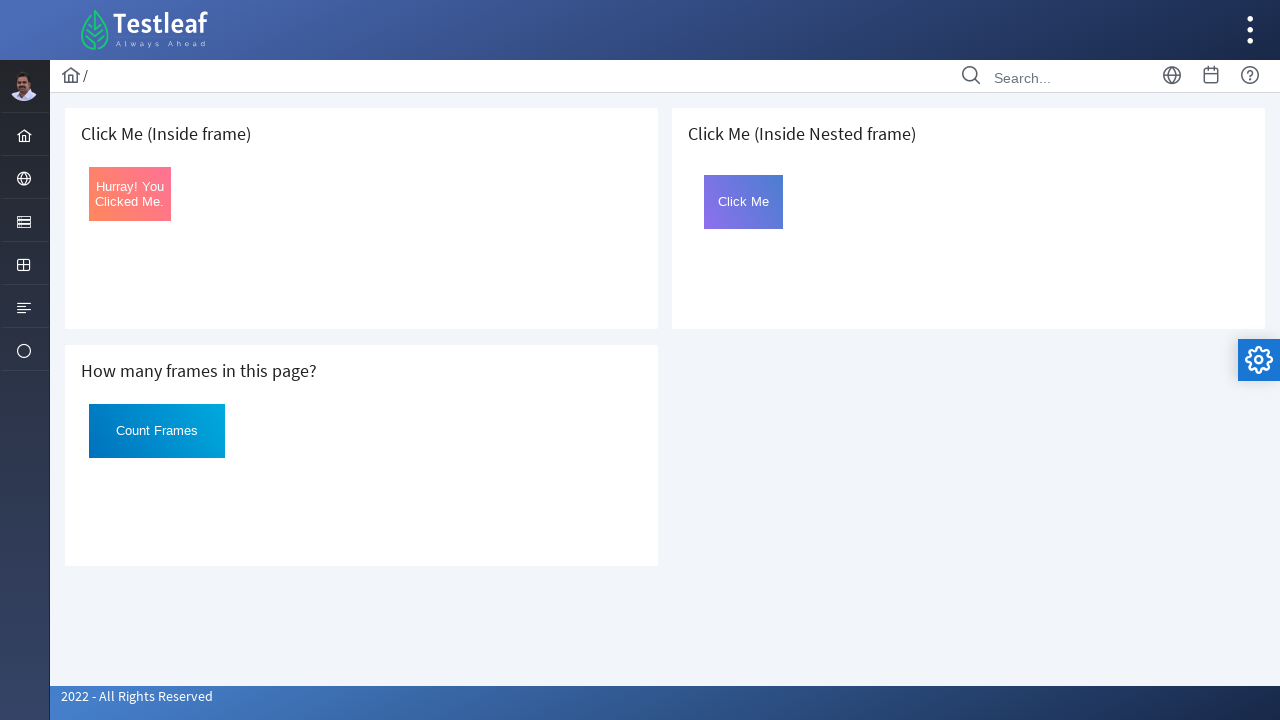

Retrieved button text: Hurray! You Clicked Me.
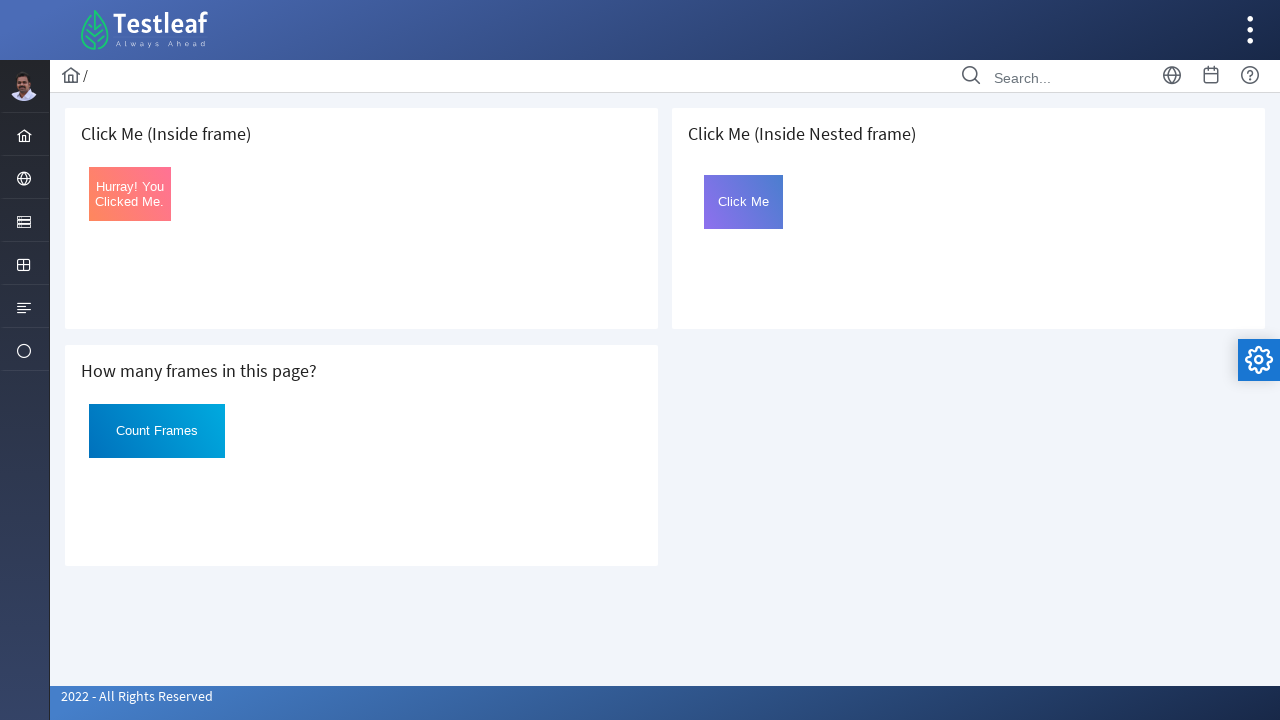

Located the second frame with src='page.xhtml'
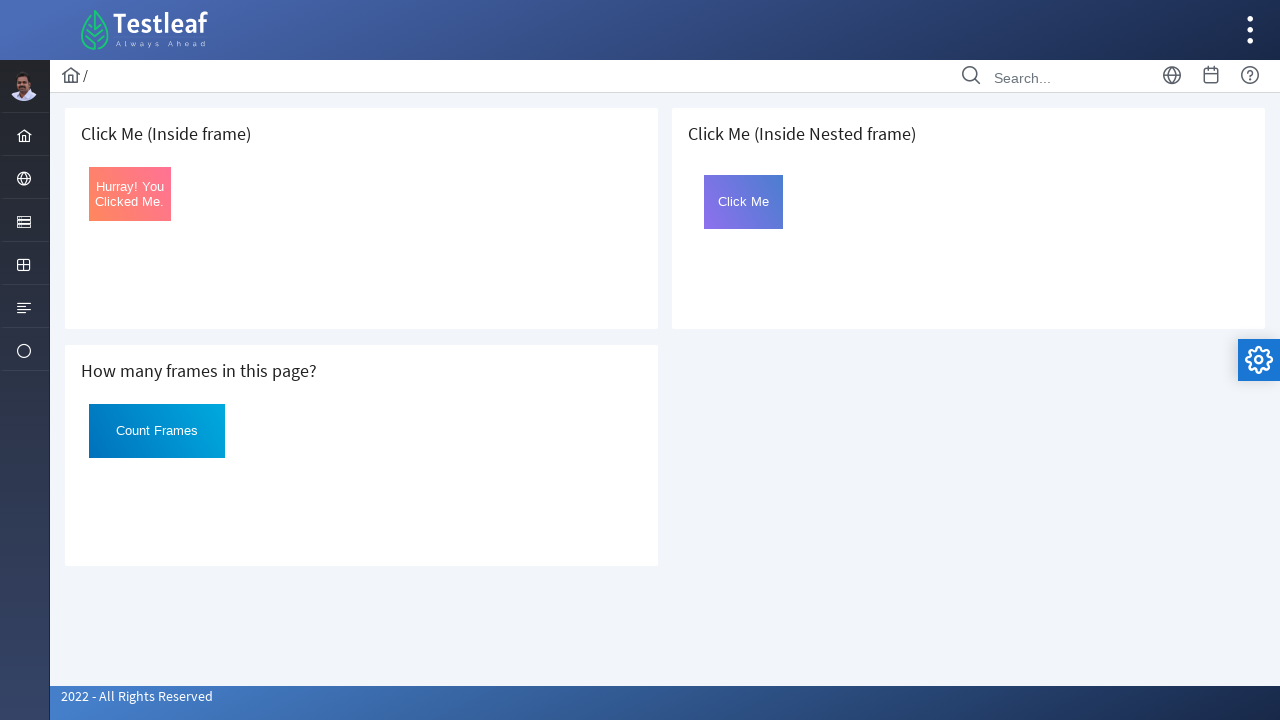

Located nested frame with name='frame2' inside the second frame
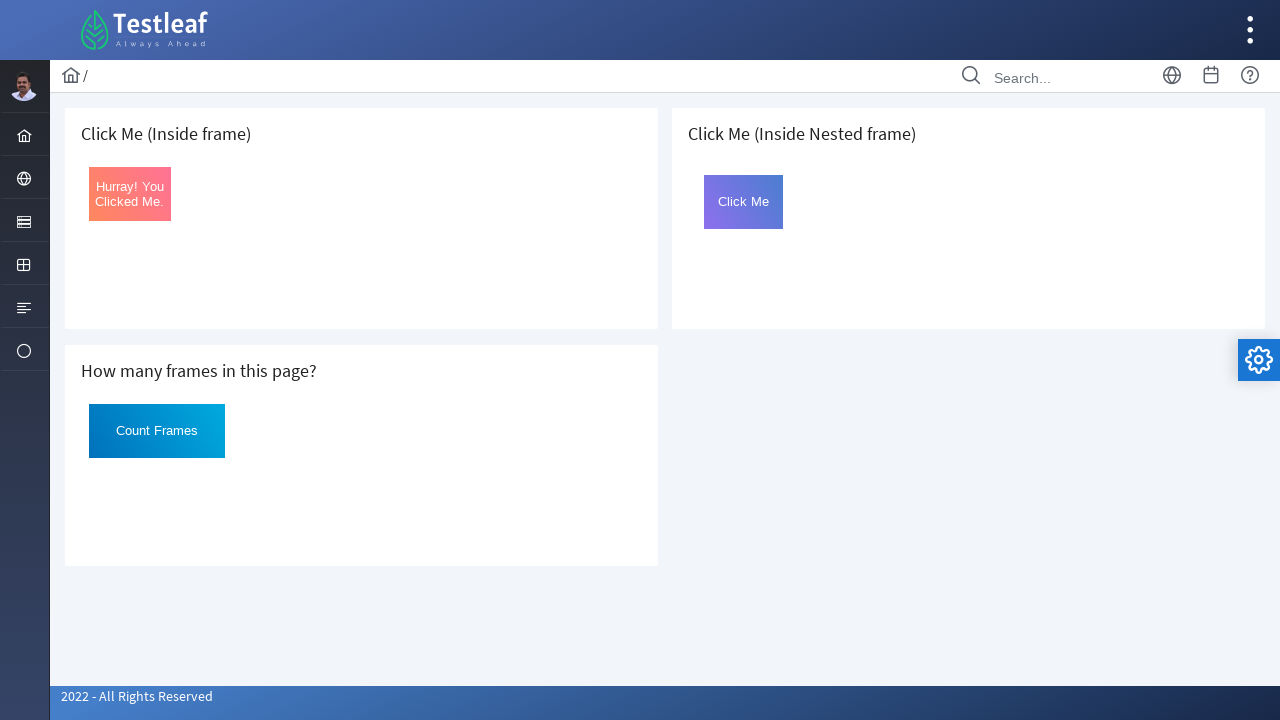

Clicked the styled button with linear-gradient background inside the nested frame at (744, 202) on xpath=//*[@src='page.xhtml'] >> internal:control=enter-frame >> [name='frame2'] 
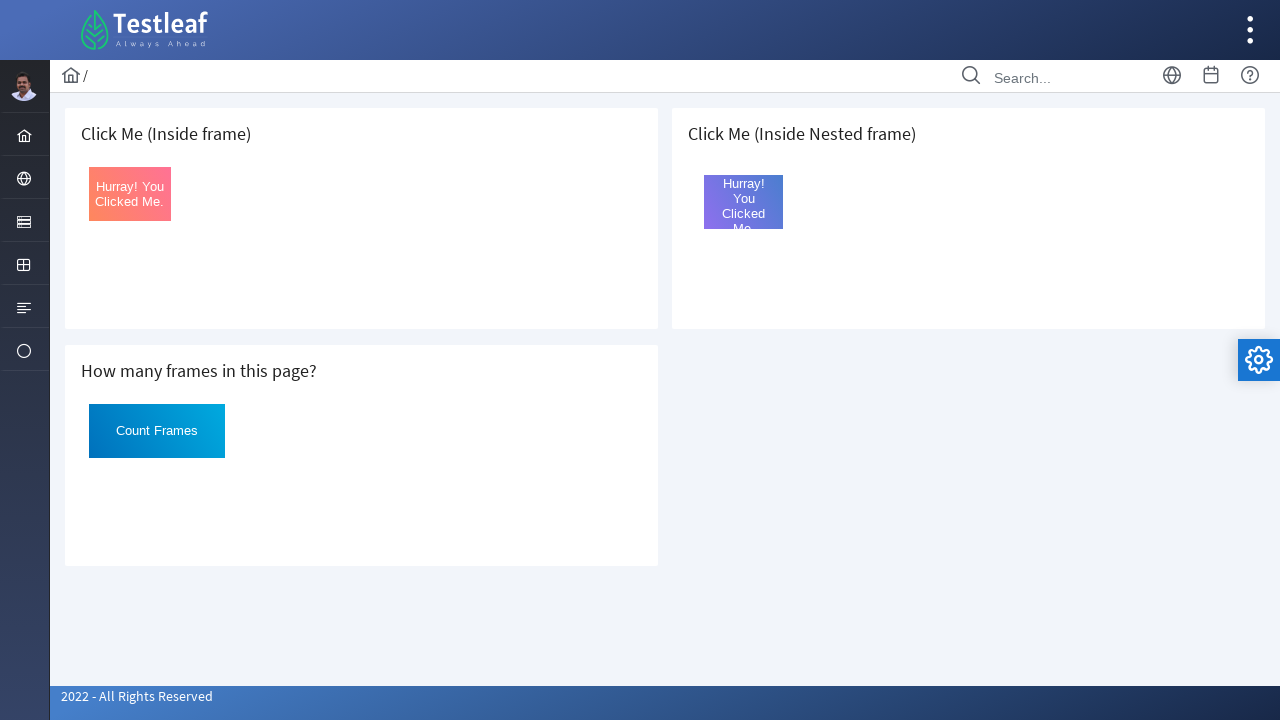

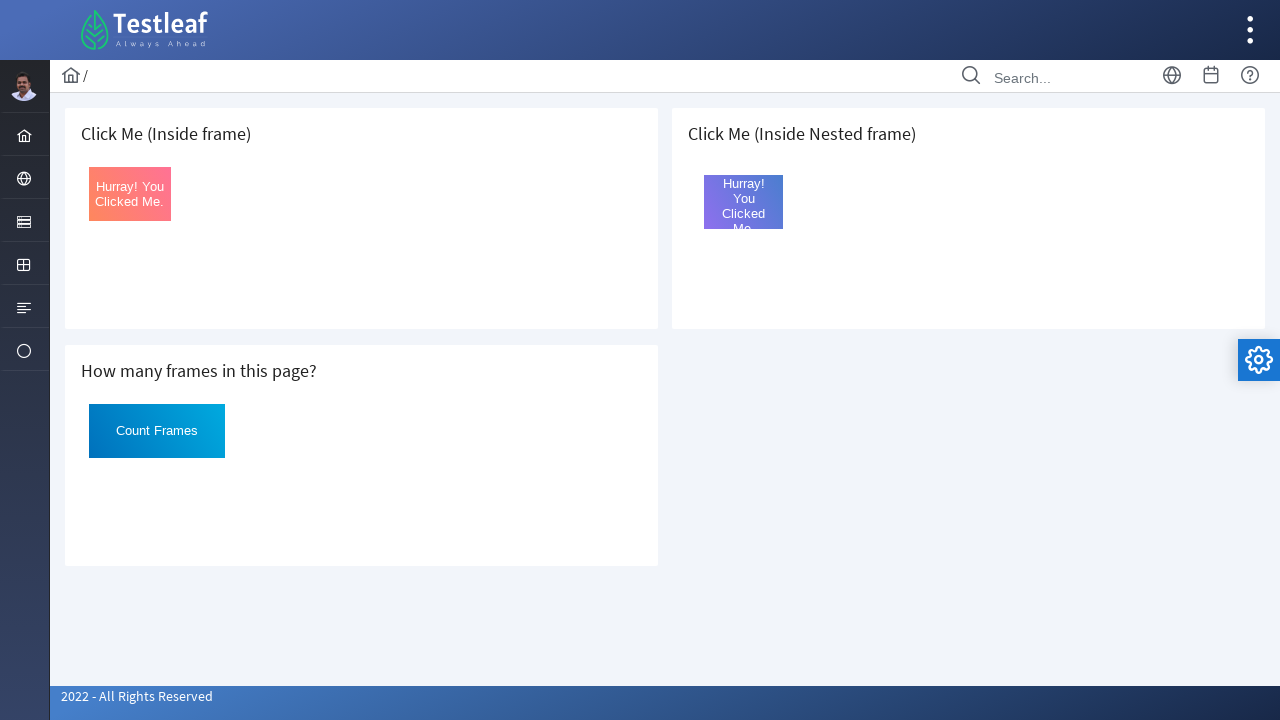